Hovers over the "Already on Sale" banner to reveal promotional content

Starting URL: http://intershop5.skillbox.ru/

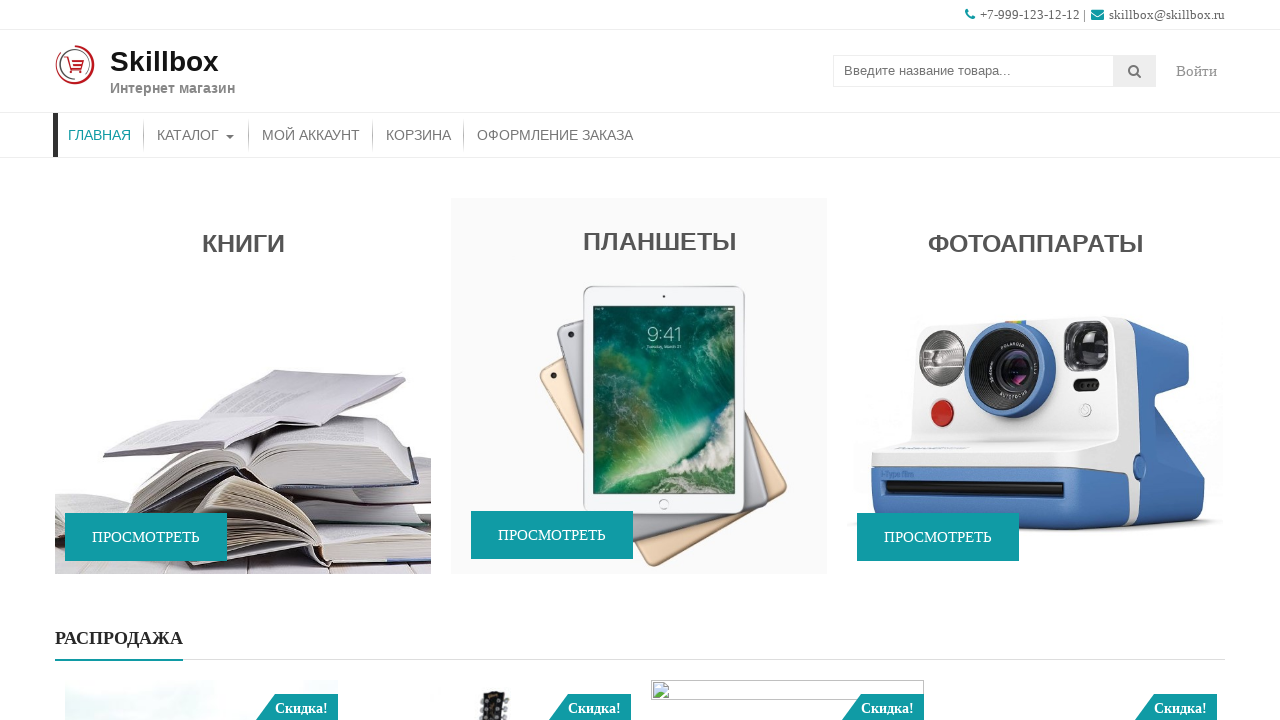

Waited for 'Already on Sale' banner to be present
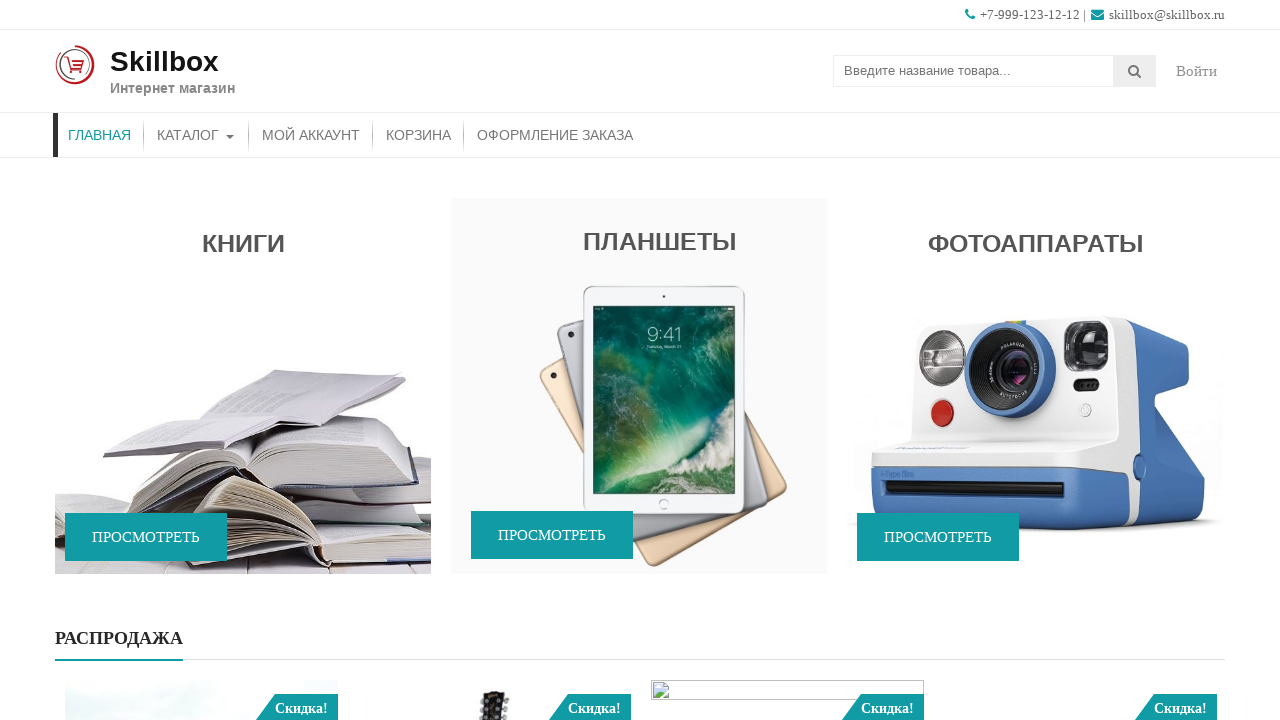

Hovered over 'Already on Sale' banner to reveal promotional content at (640, 360) on (//div[@class='promo-image'])[4]
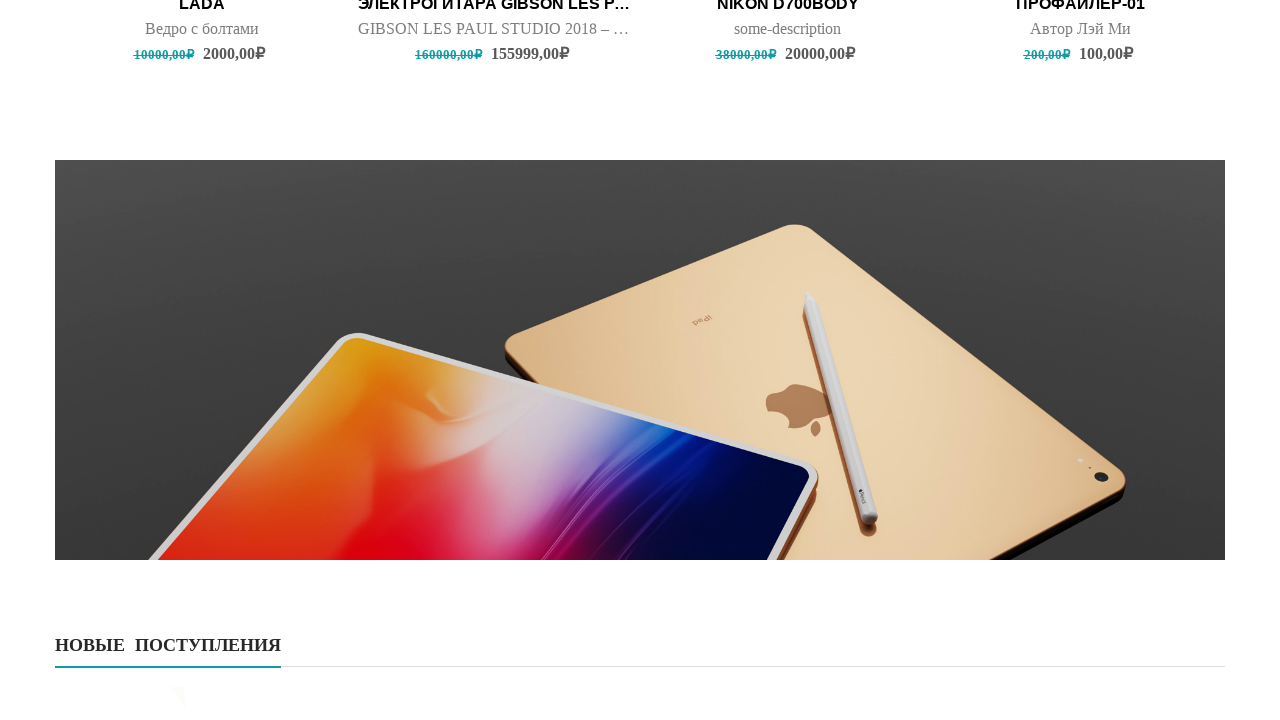

Promotional content caption is now visible
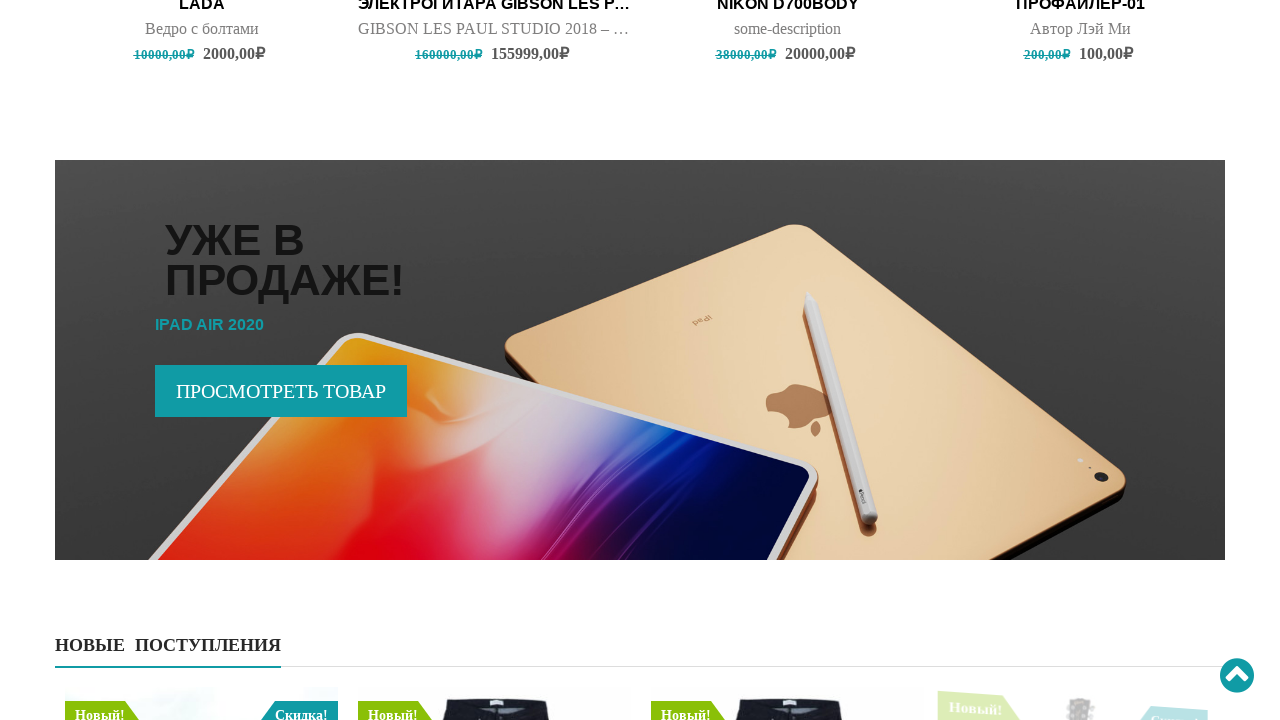

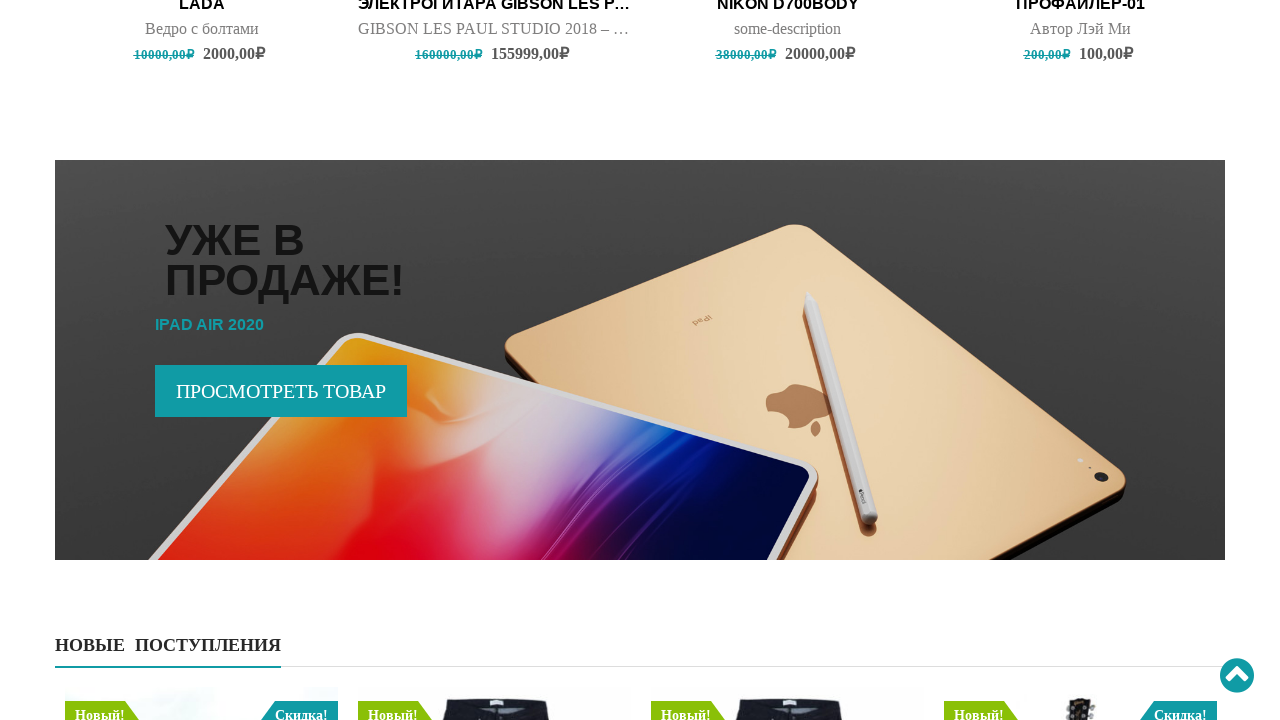